Tests double-click functionality by performing a double-click action on a button element

Starting URL: https://demoqa.com/buttons

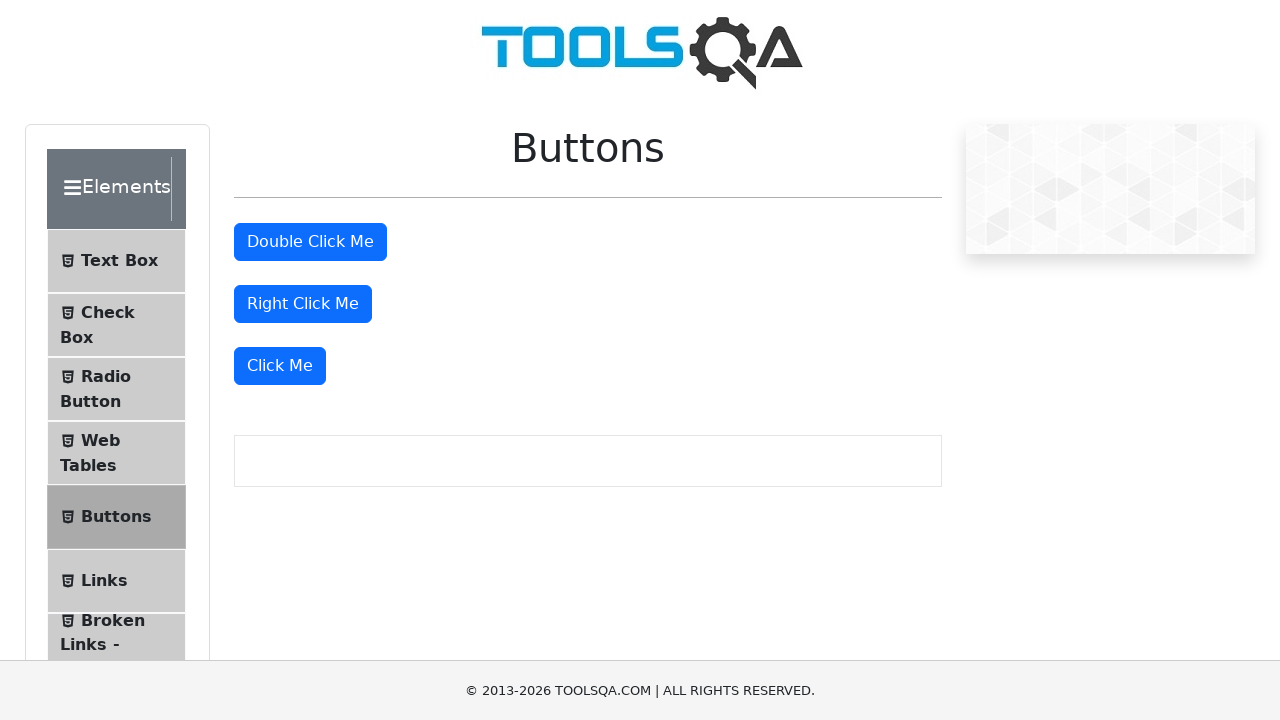

Navigated to DemoQA buttons test page
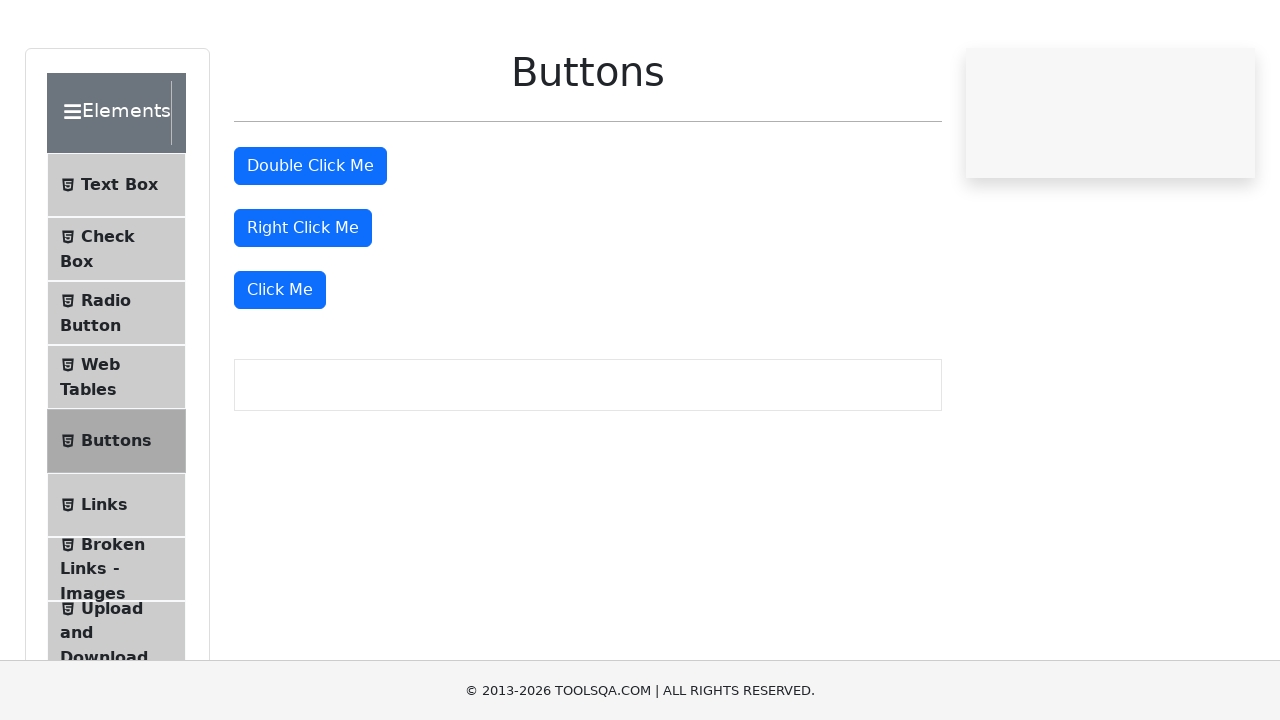

Double-clicked the 'Double Click Me' button at (310, 242) on xpath=//button[text()='Double Click Me']
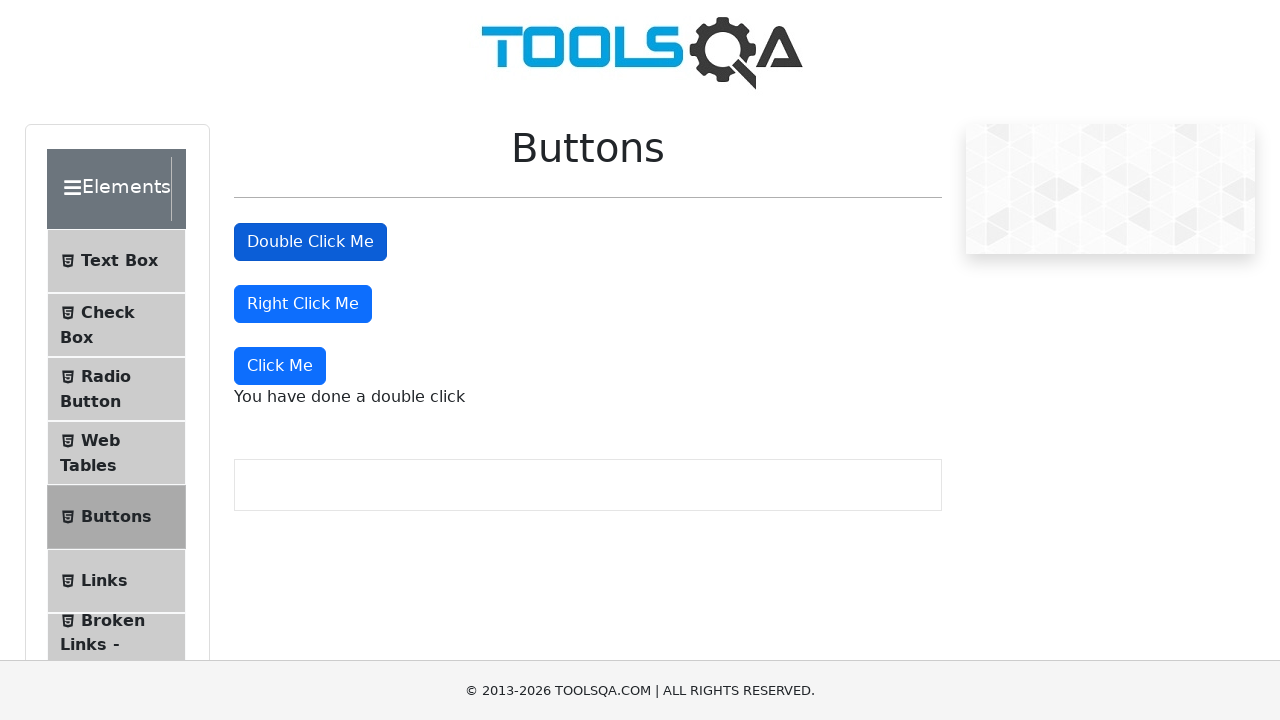

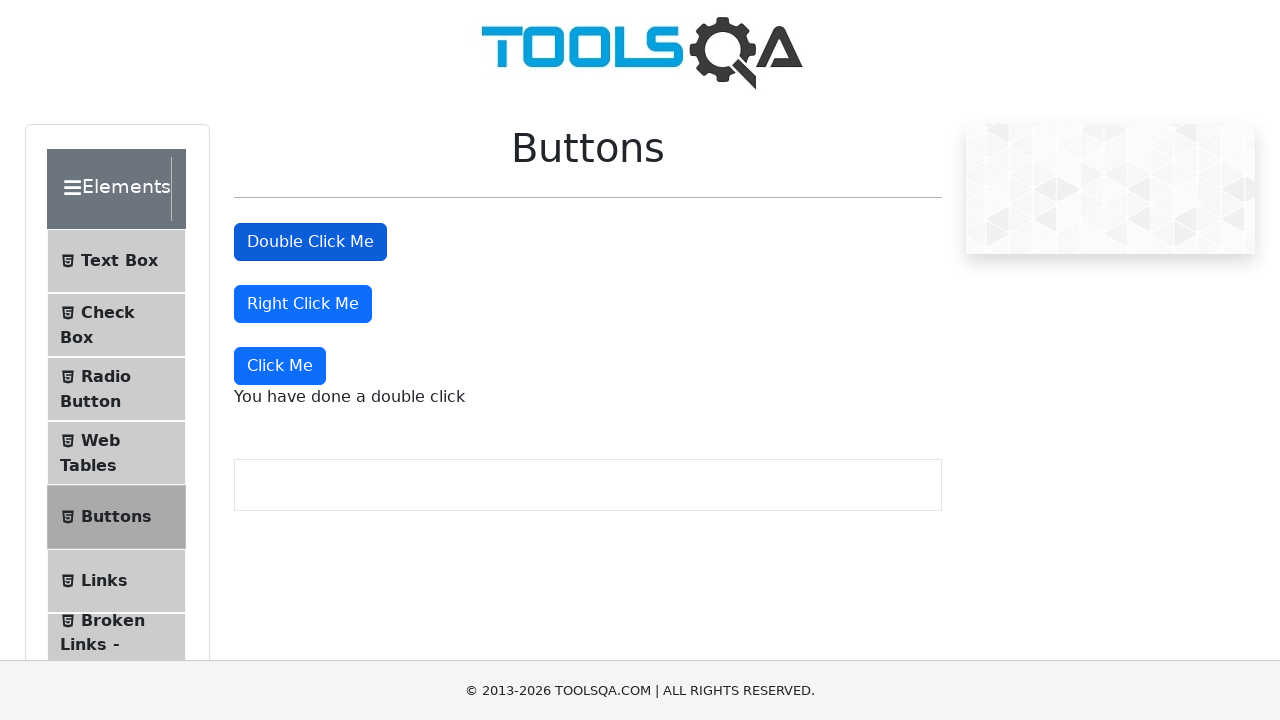